Tests date input functionality by clearing the field and entering a specific date (12/21/2019)

Starting URL: https://demoqa.com/date-picker/

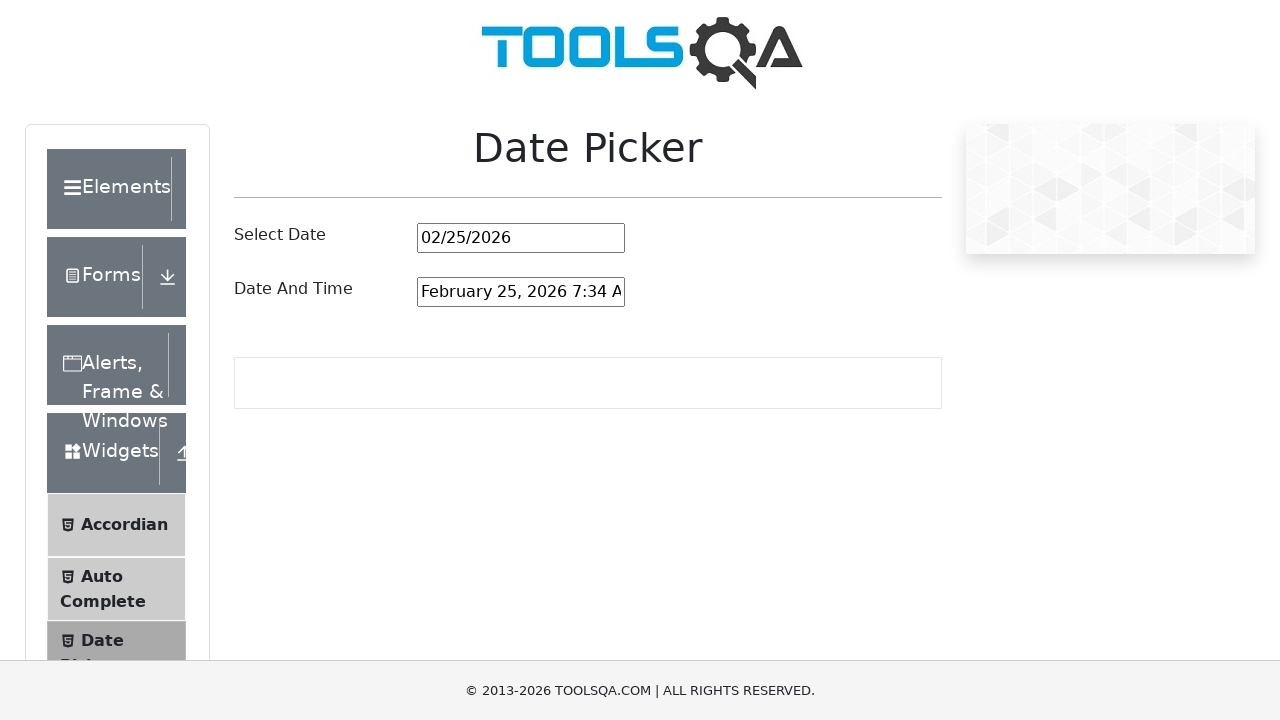

Clicked on date picker input field at (521, 238) on #datePickerMonthYearInput
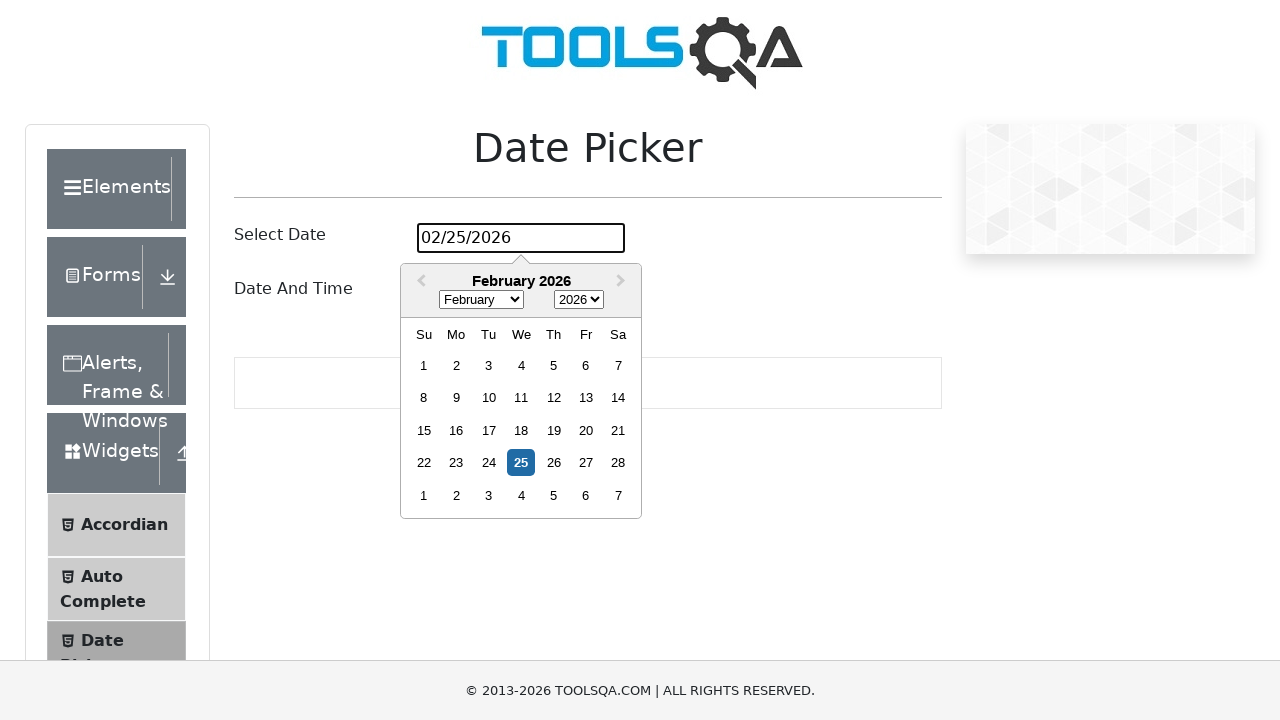

Selected all text in date input field using Ctrl+A
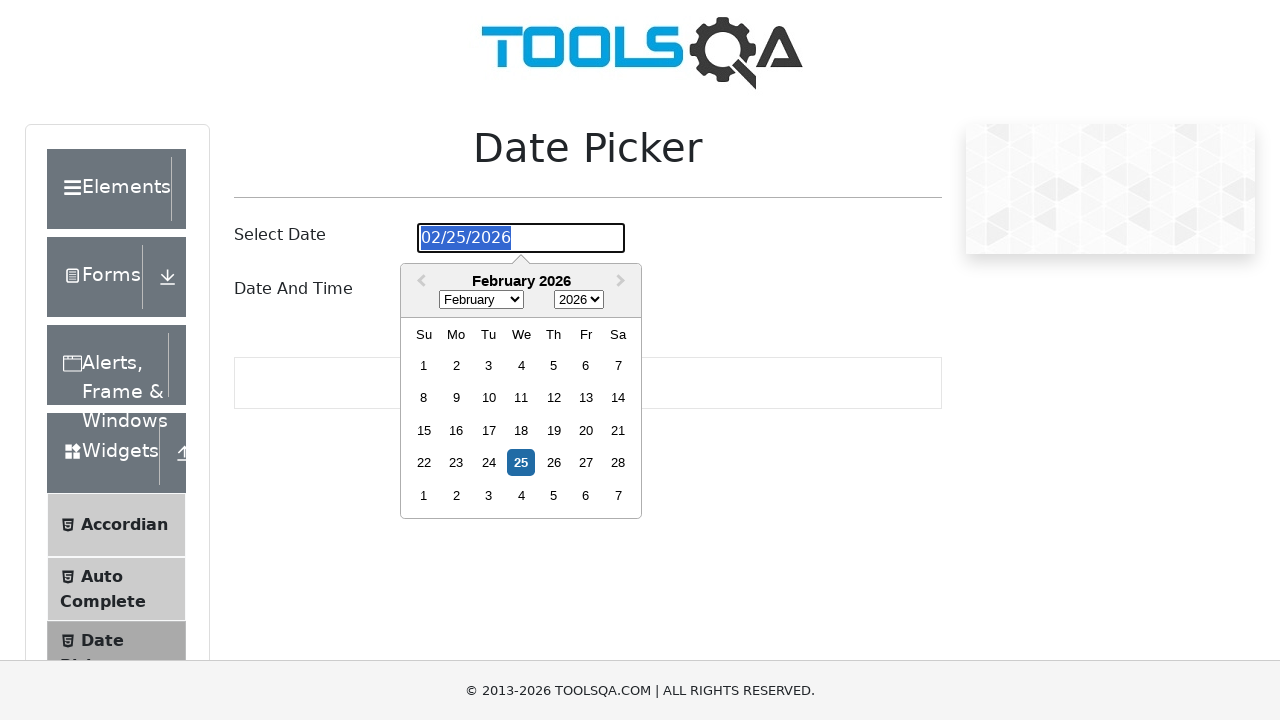

Cleared date input field by pressing Delete
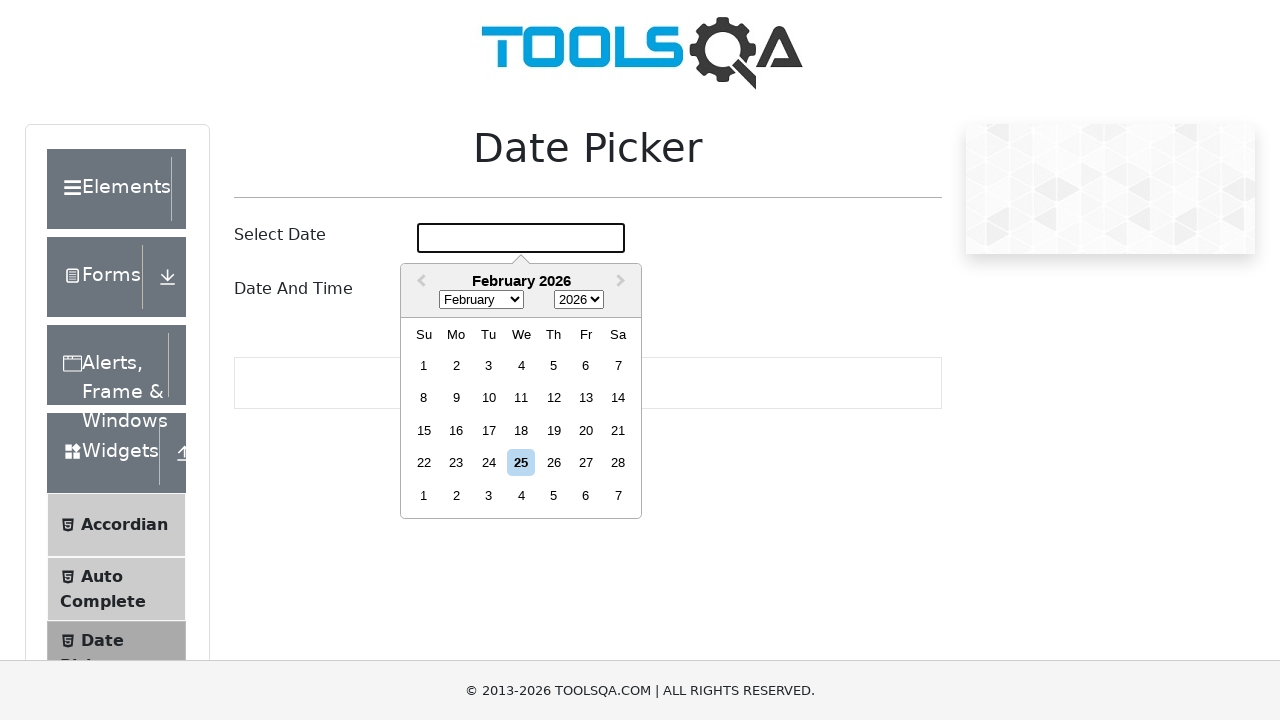

Entered date '12/21/2019' into date picker field on #datePickerMonthYearInput
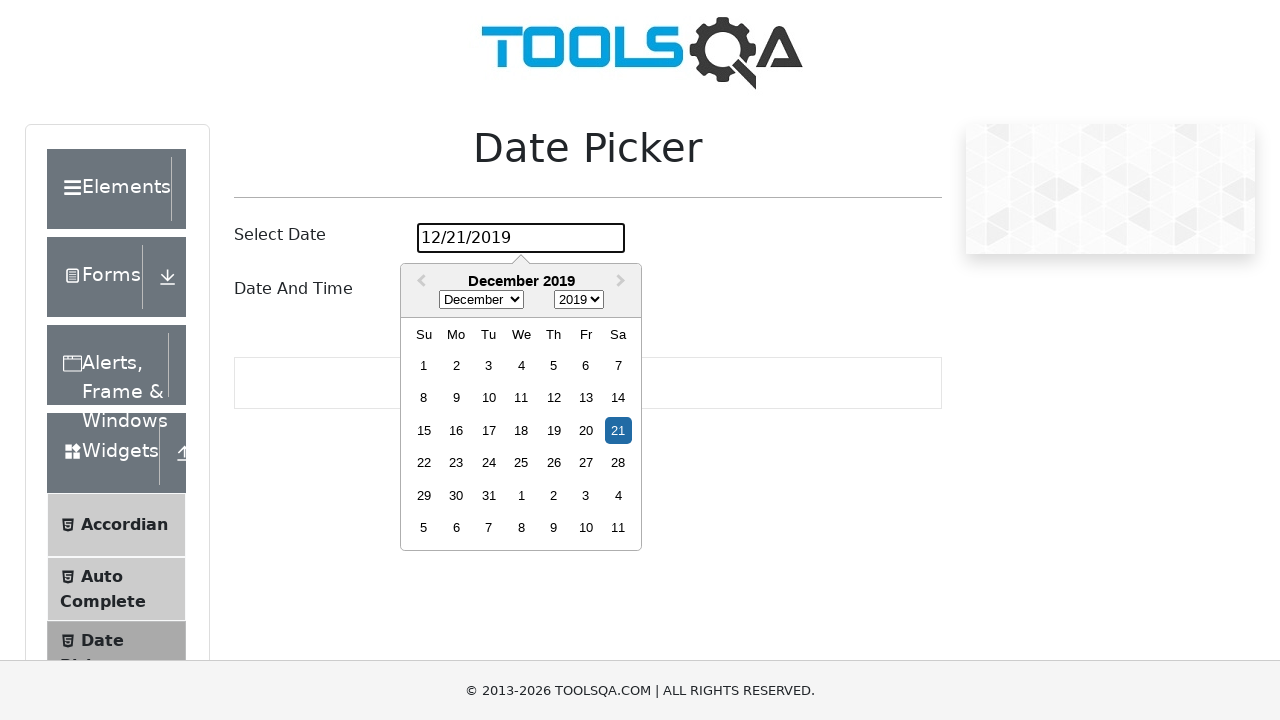

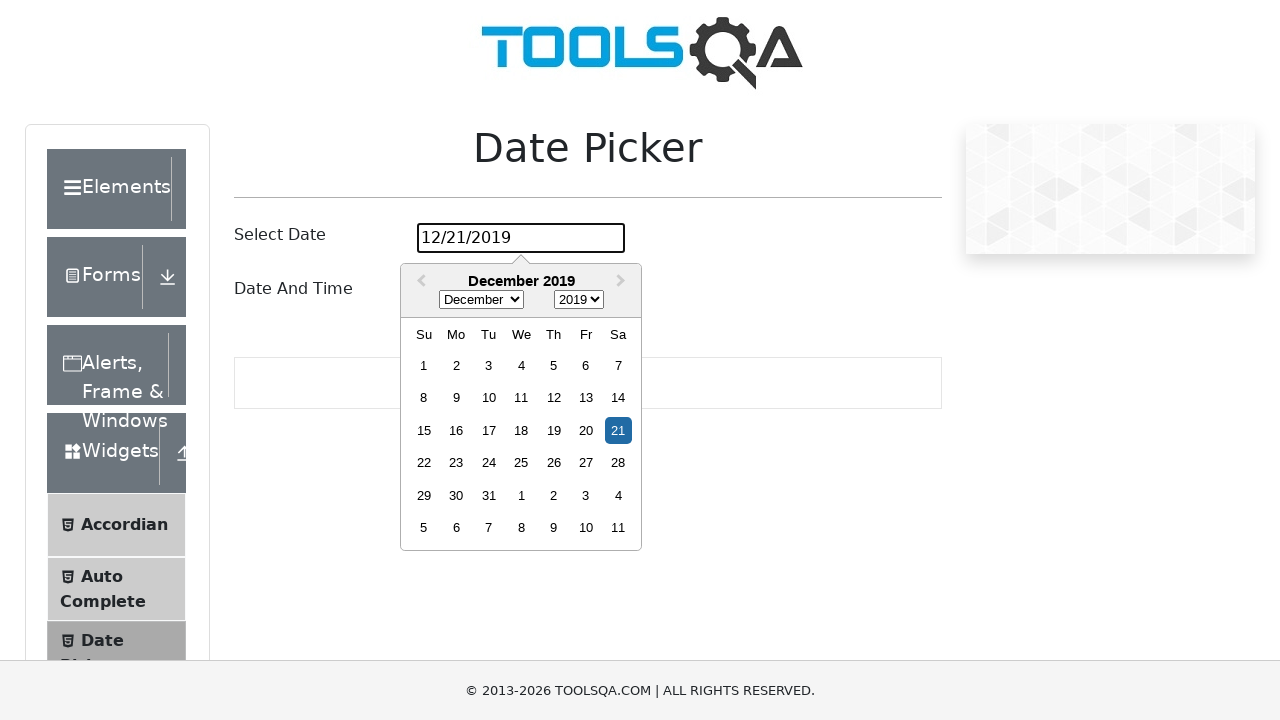